Tests right-click context menu functionality by performing a right-click action on a designated element

Starting URL: https://swisnl.github.io/jQuery-contextMenu/demo.html

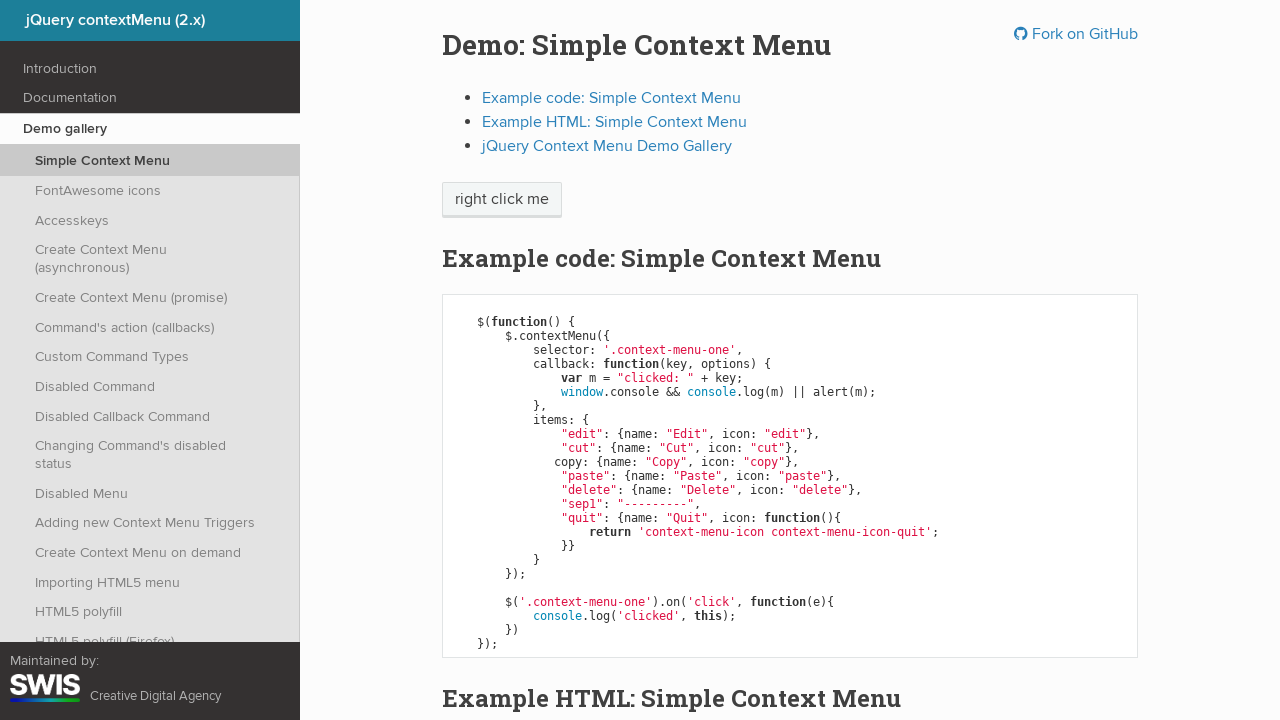

Navigated to jQuery contextMenu demo page
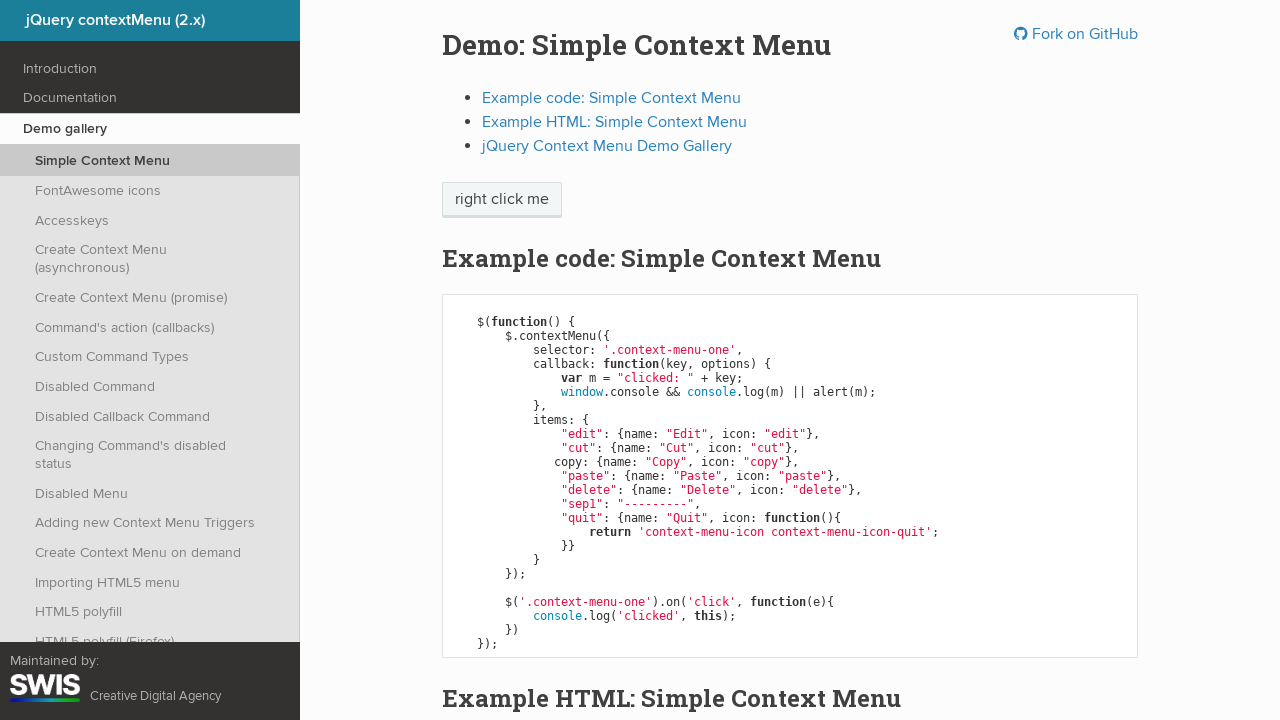

Right-clicked on 'right click me' element to open context menu at (502, 200) on xpath=//span[text()="right click me"]
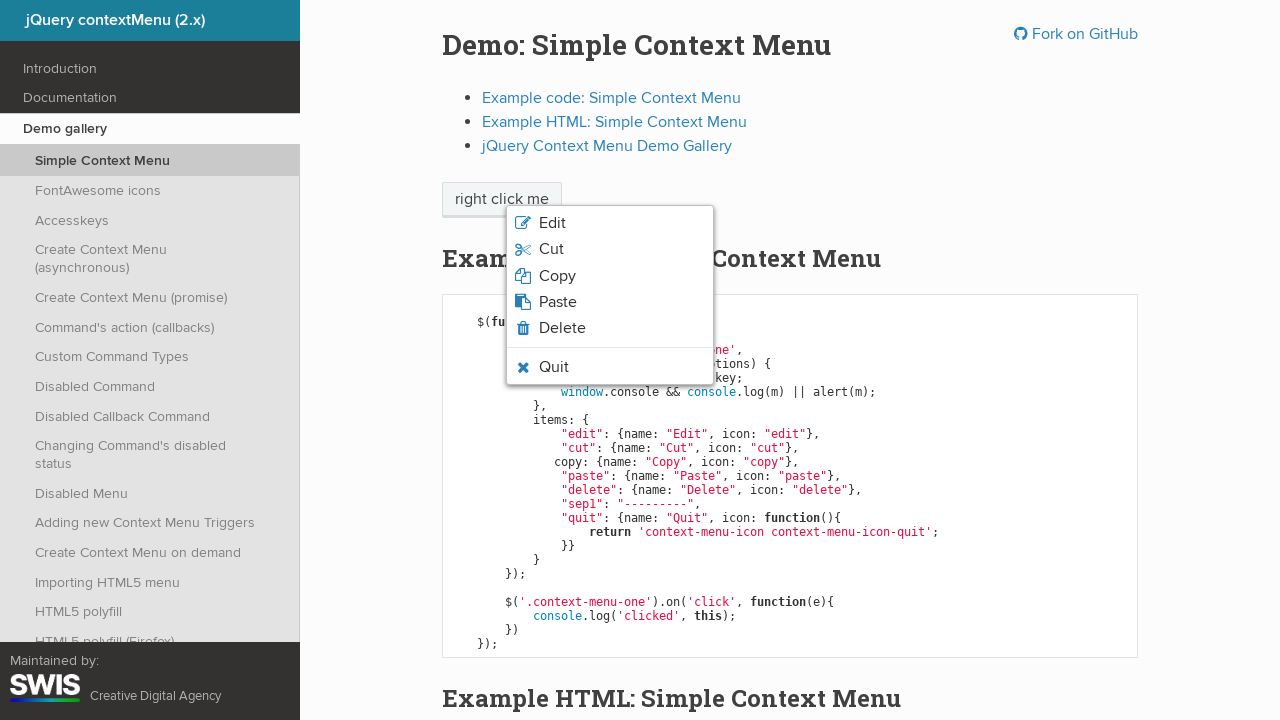

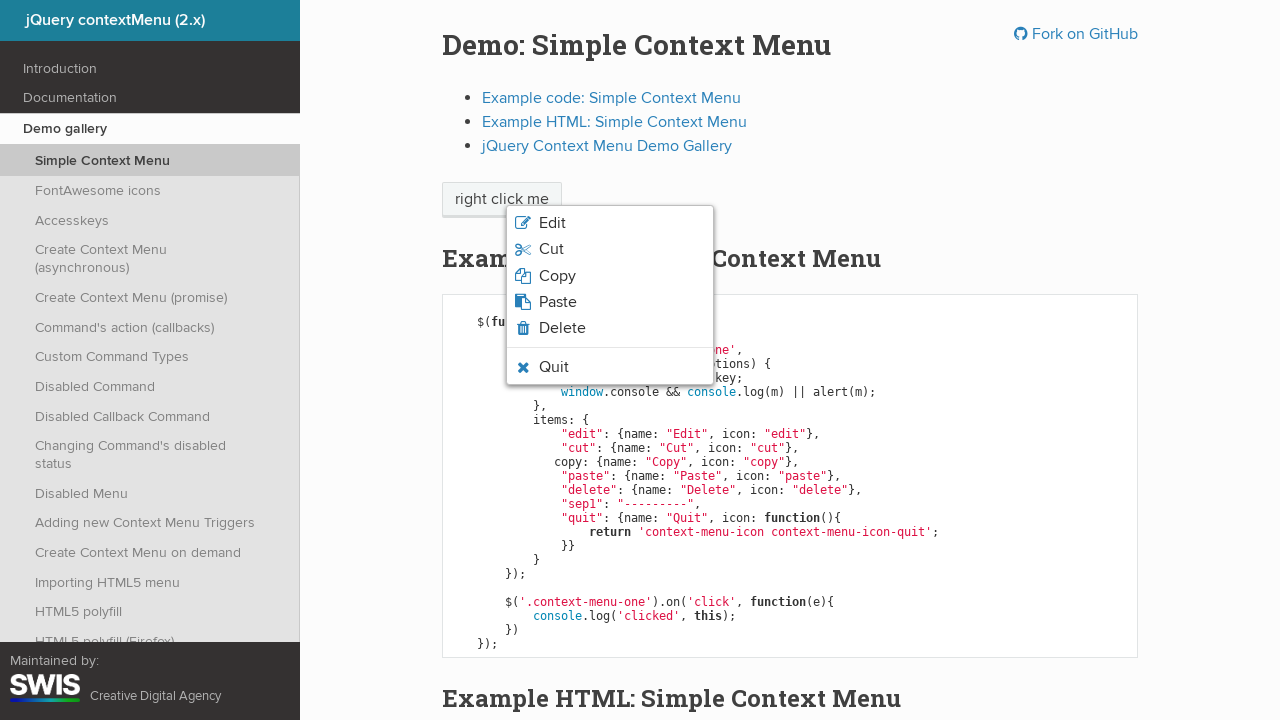